Tests multi-window handling by opening a new window, navigating to a different page, extracting text from an element, then switching back to the original window and filling a form field with the extracted text.

Starting URL: https://rahulshettyacademy.com/angularpractice/

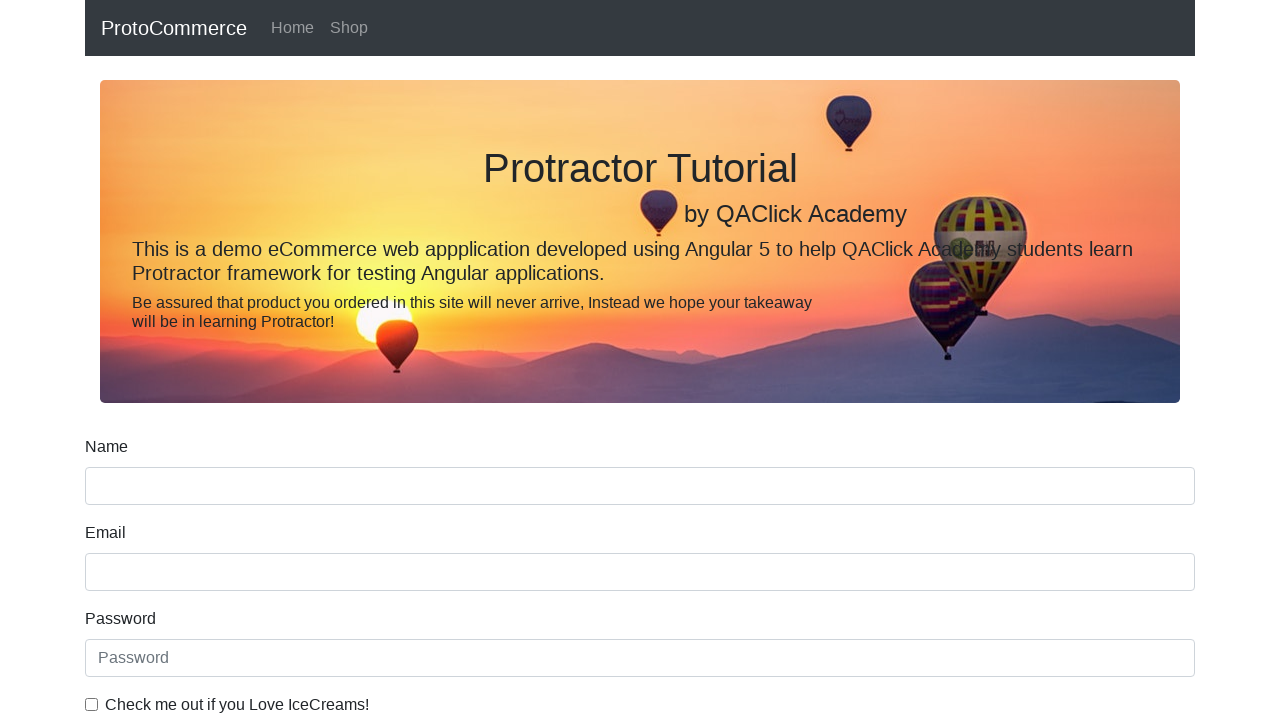

Opened a new page/window
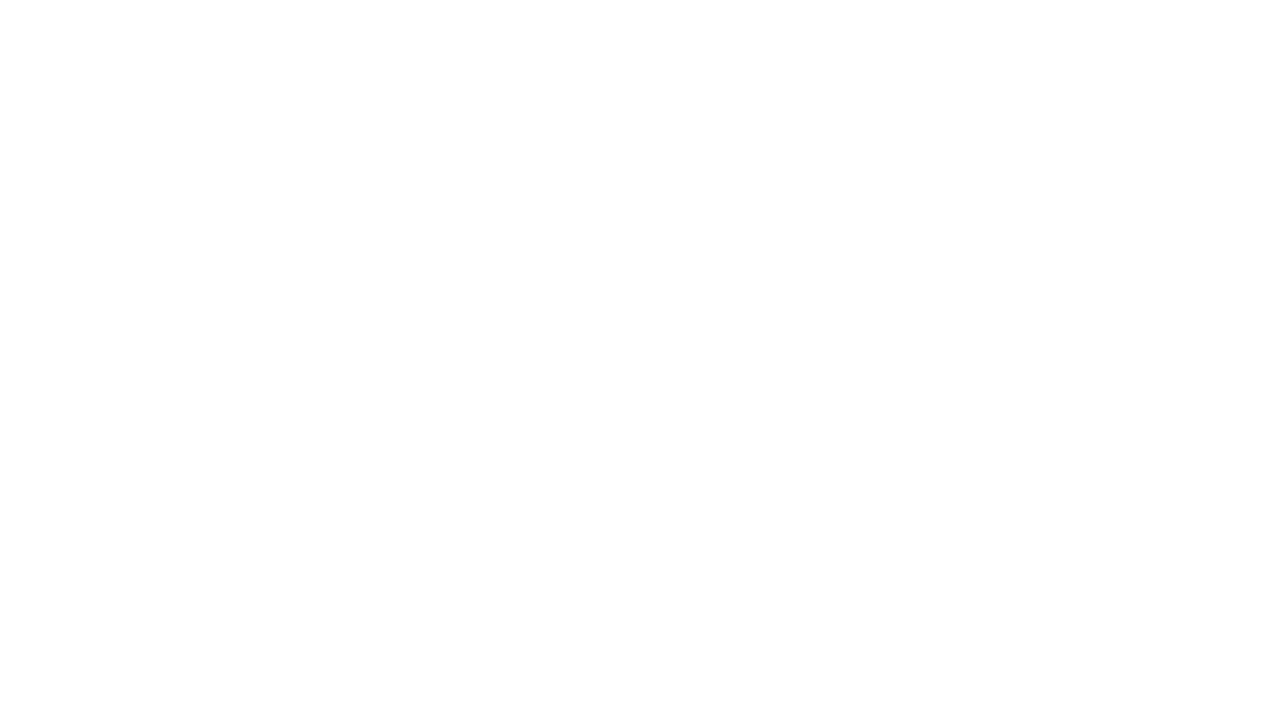

Navigated to Rahul Shetty Academy main site in new window
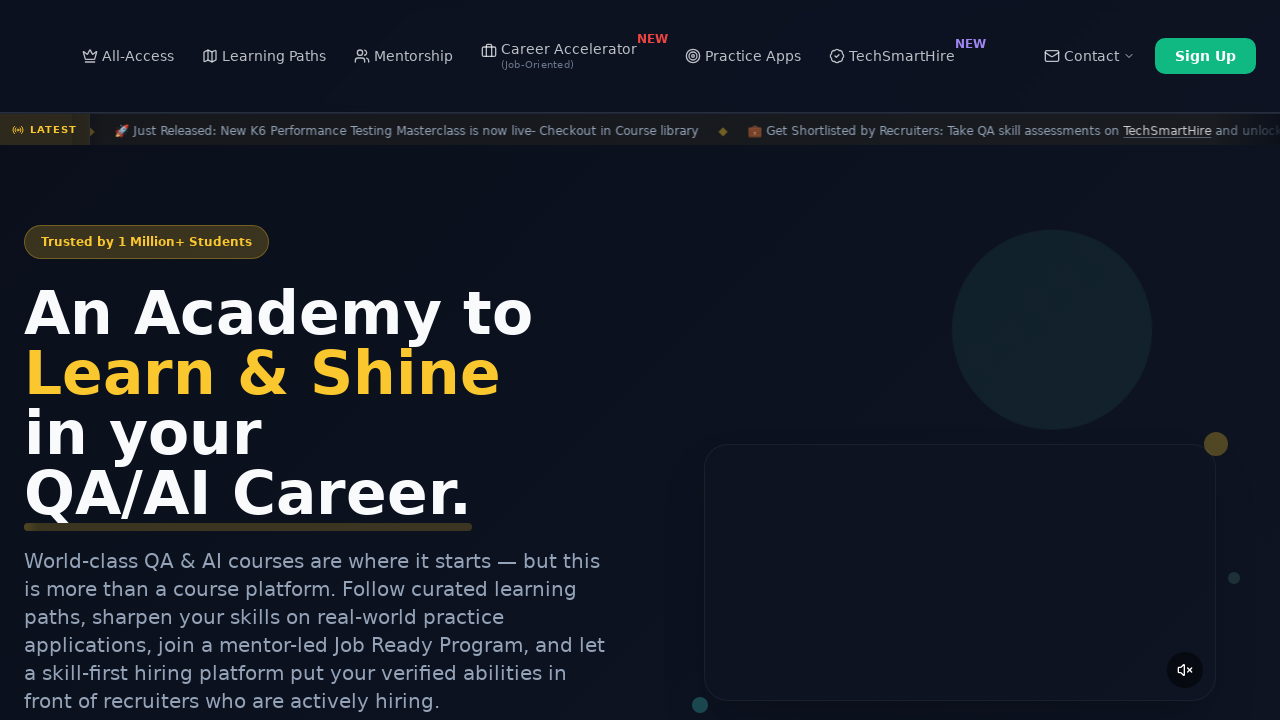

Course links loaded on the page
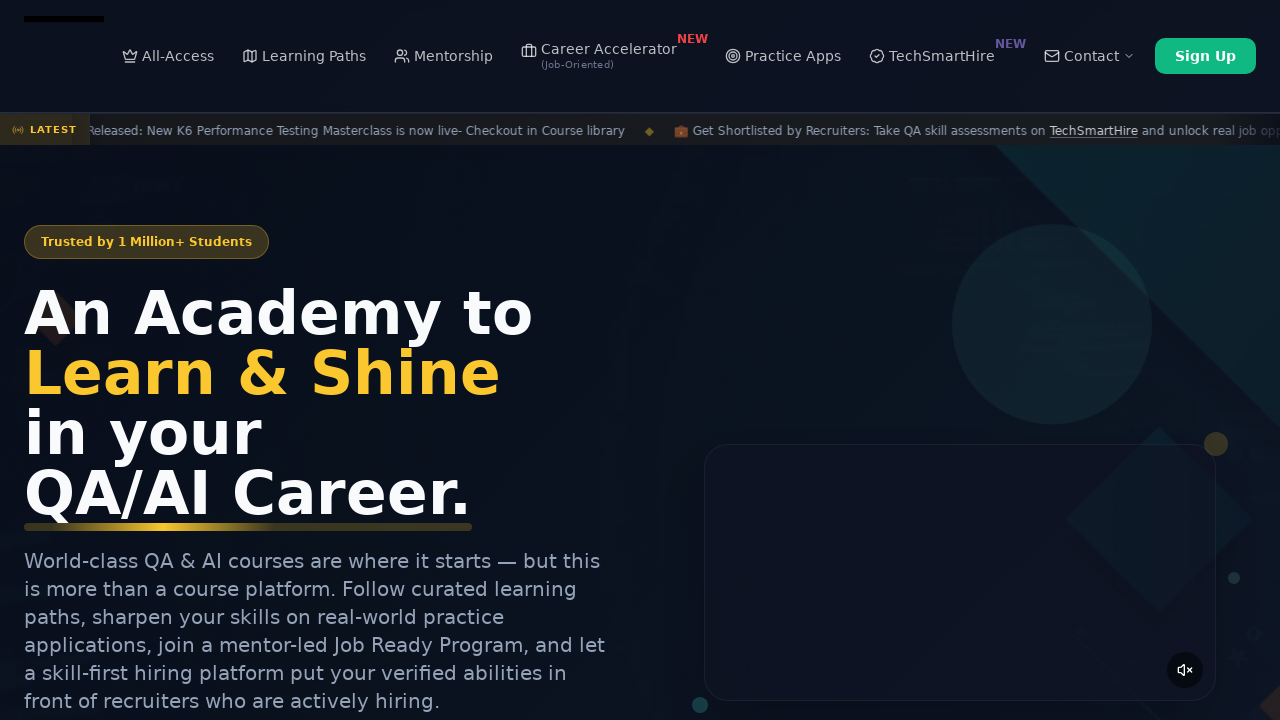

Located all course links
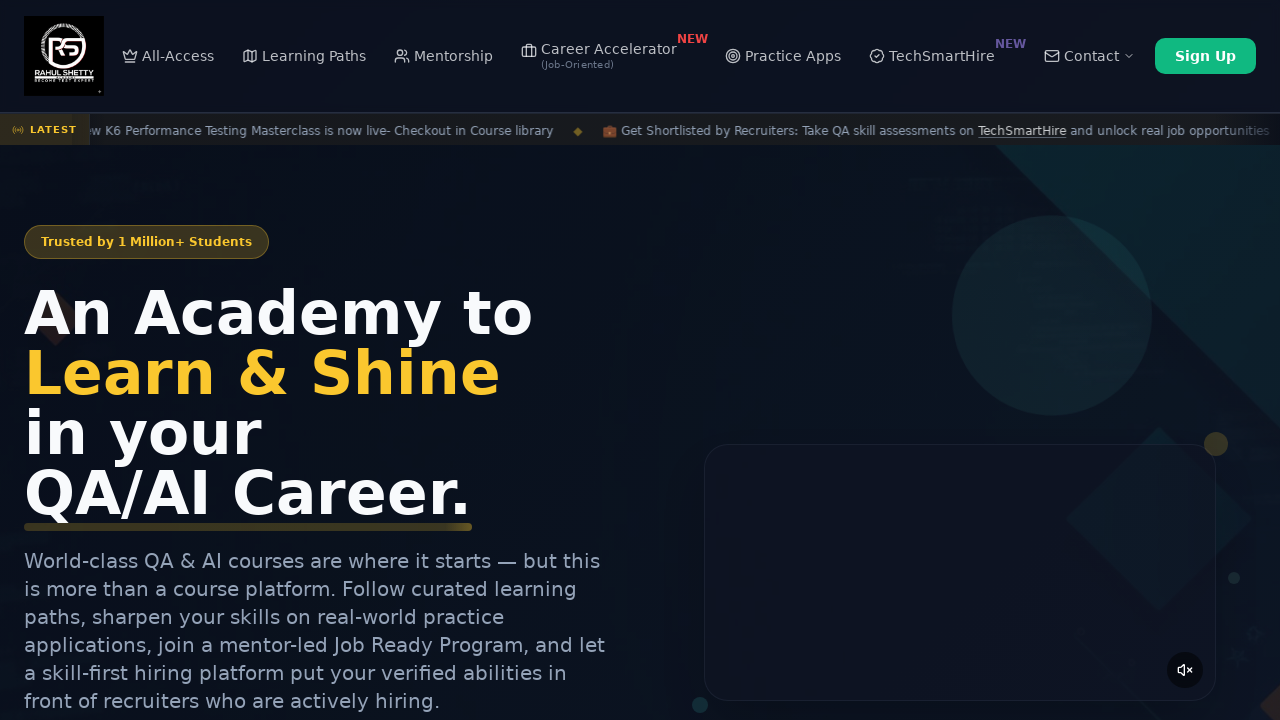

Extracted second course name: Playwright Testing
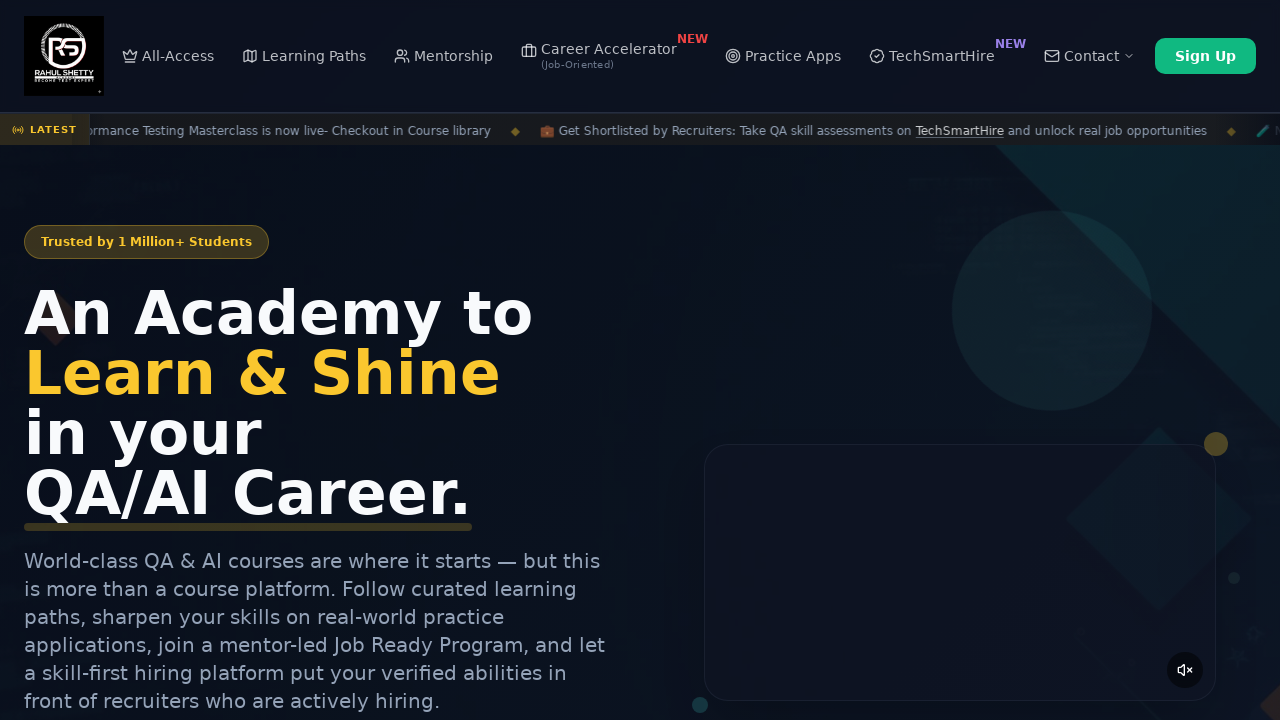

Switched back to original window
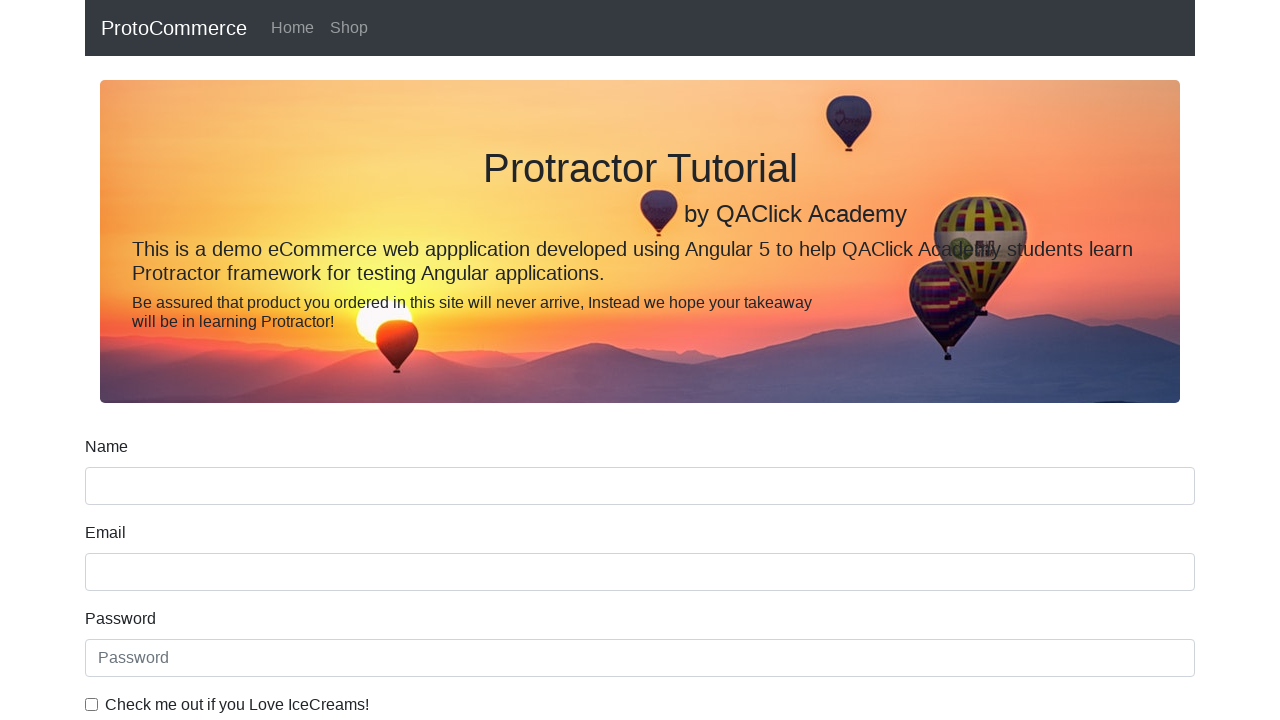

Filled name field with extracted course name: Playwright Testing on [name='name']
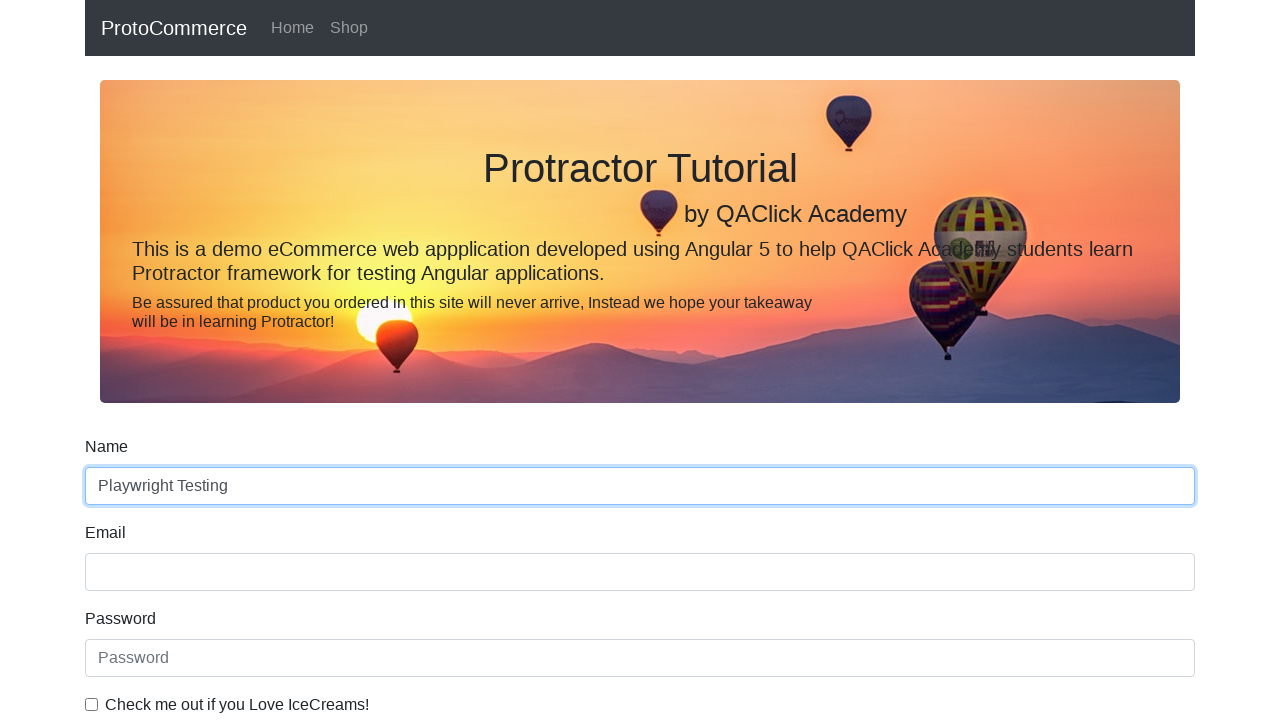

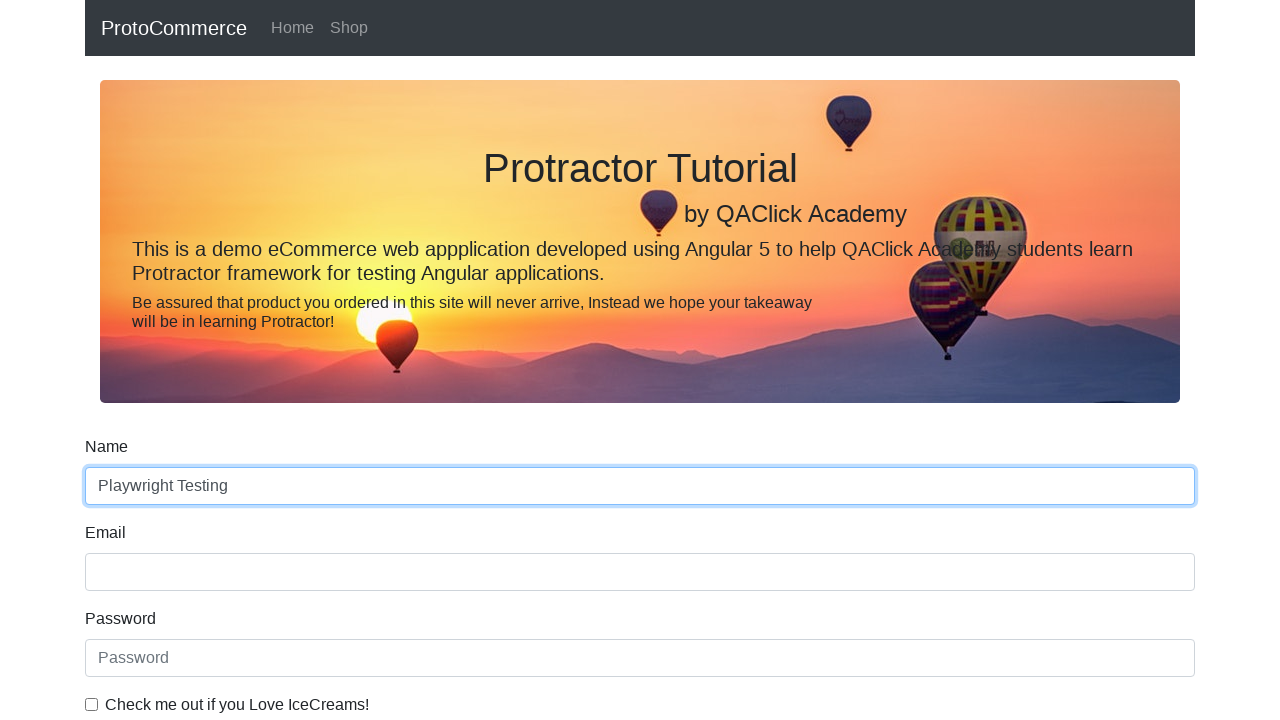